Tests JavaScript alert handling by clicking a button to trigger an alert and accepting it

Starting URL: https://practice.cydeo.com/javascript_alerts

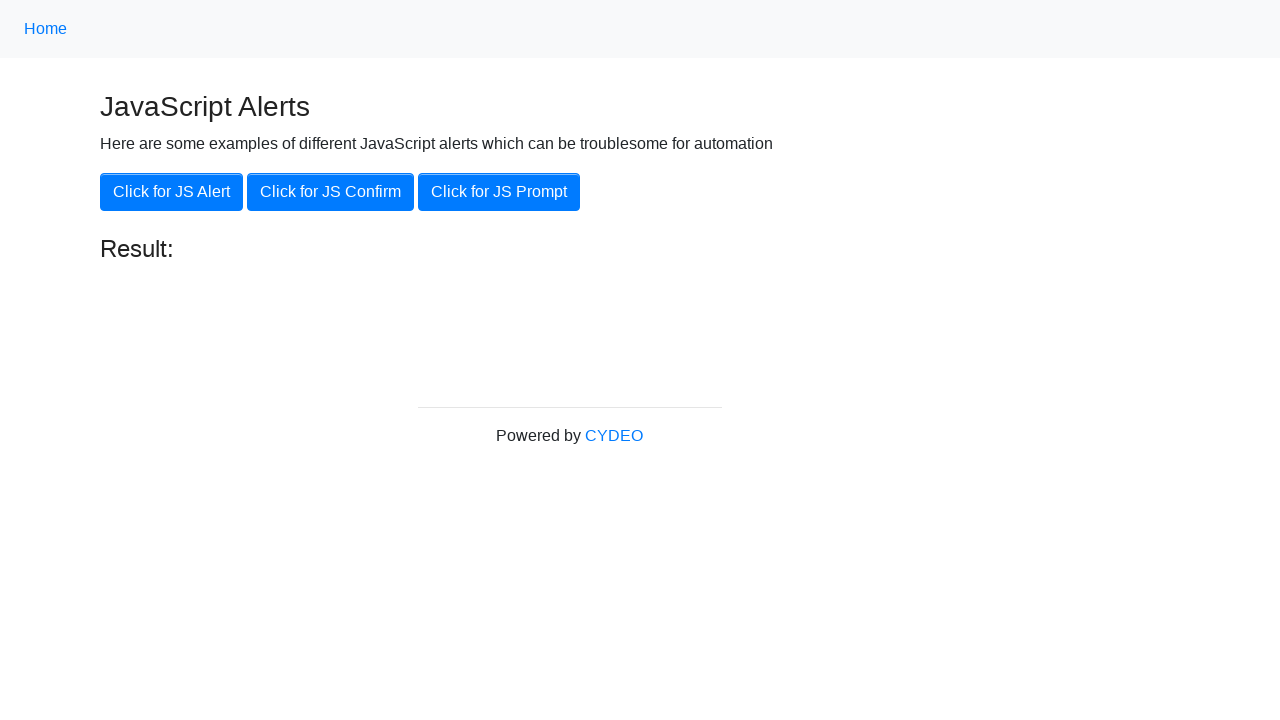

Clicked button to trigger JavaScript alert at (172, 192) on xpath=//button[@onclick='jsAlert()']
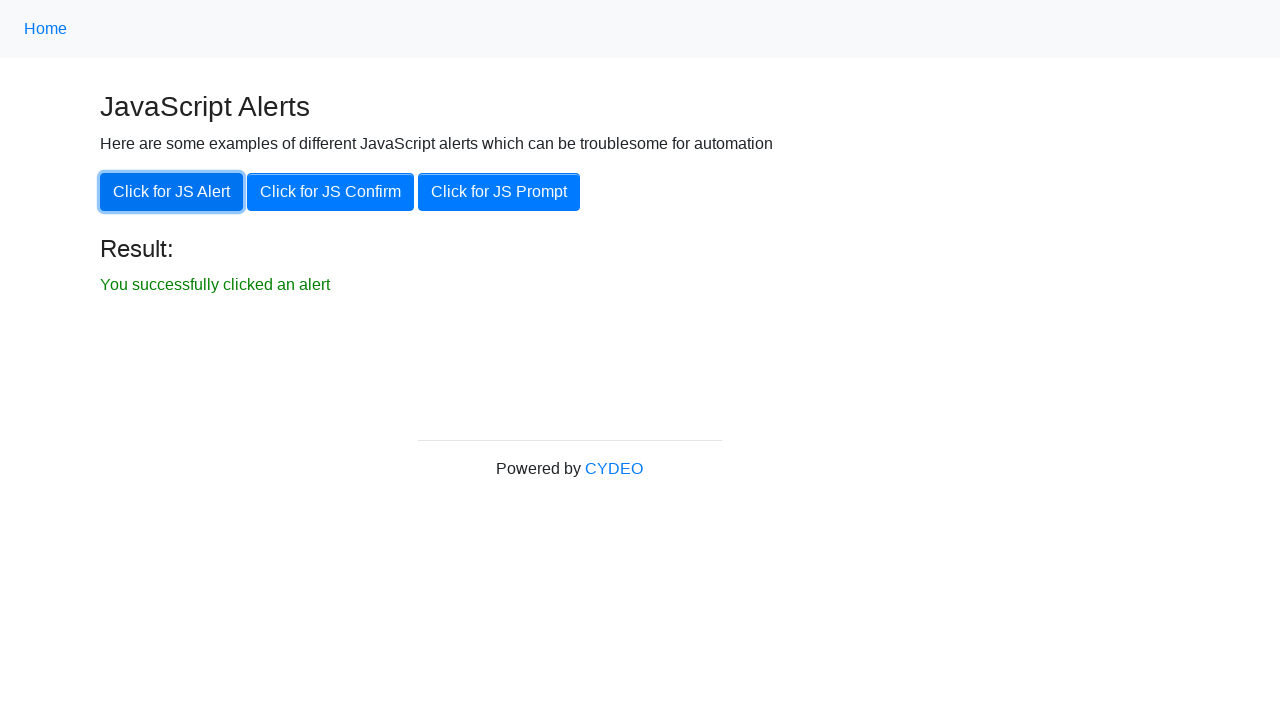

Set up dialog handler to accept alerts
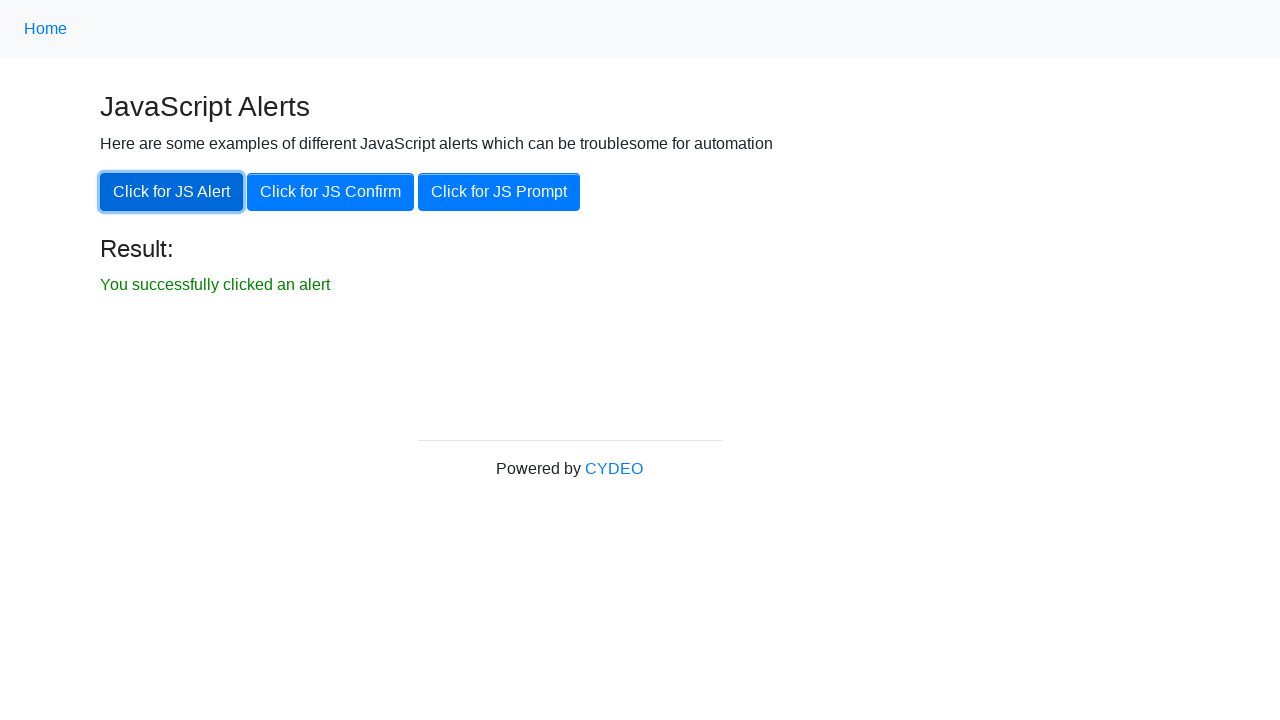

Result text element appeared after accepting alert
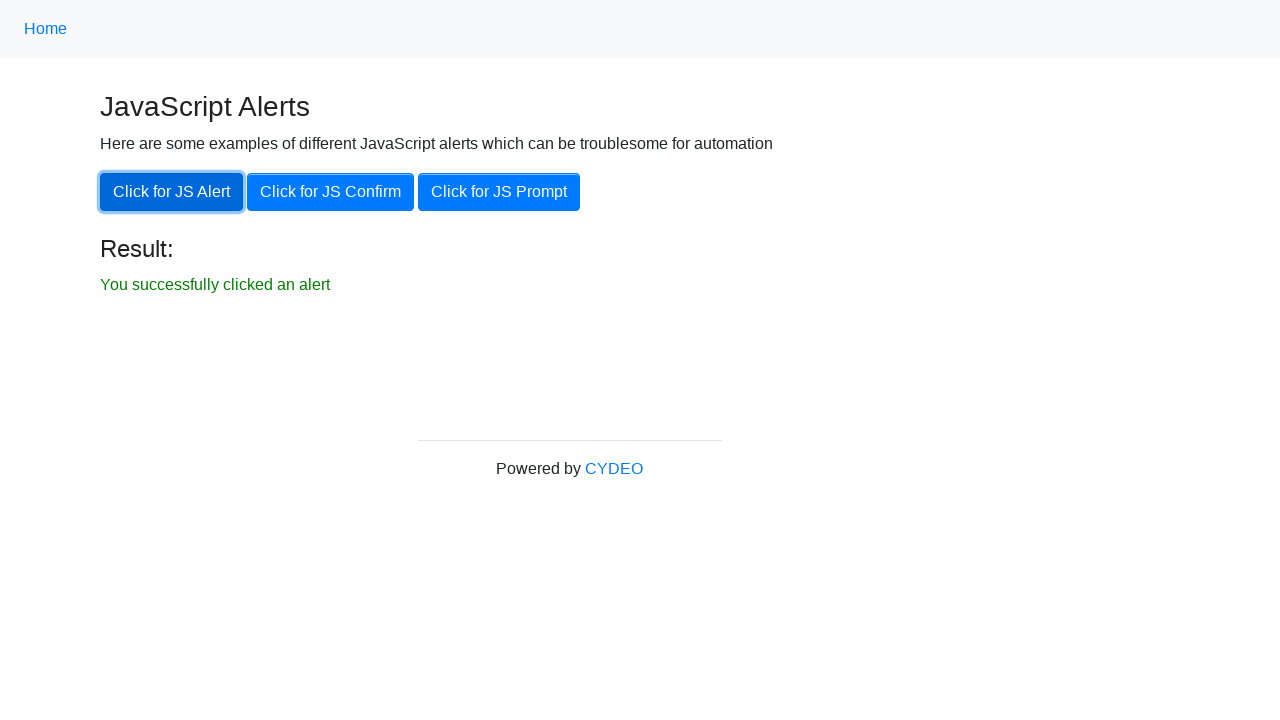

Retrieved result text: You successfully clicked an alert
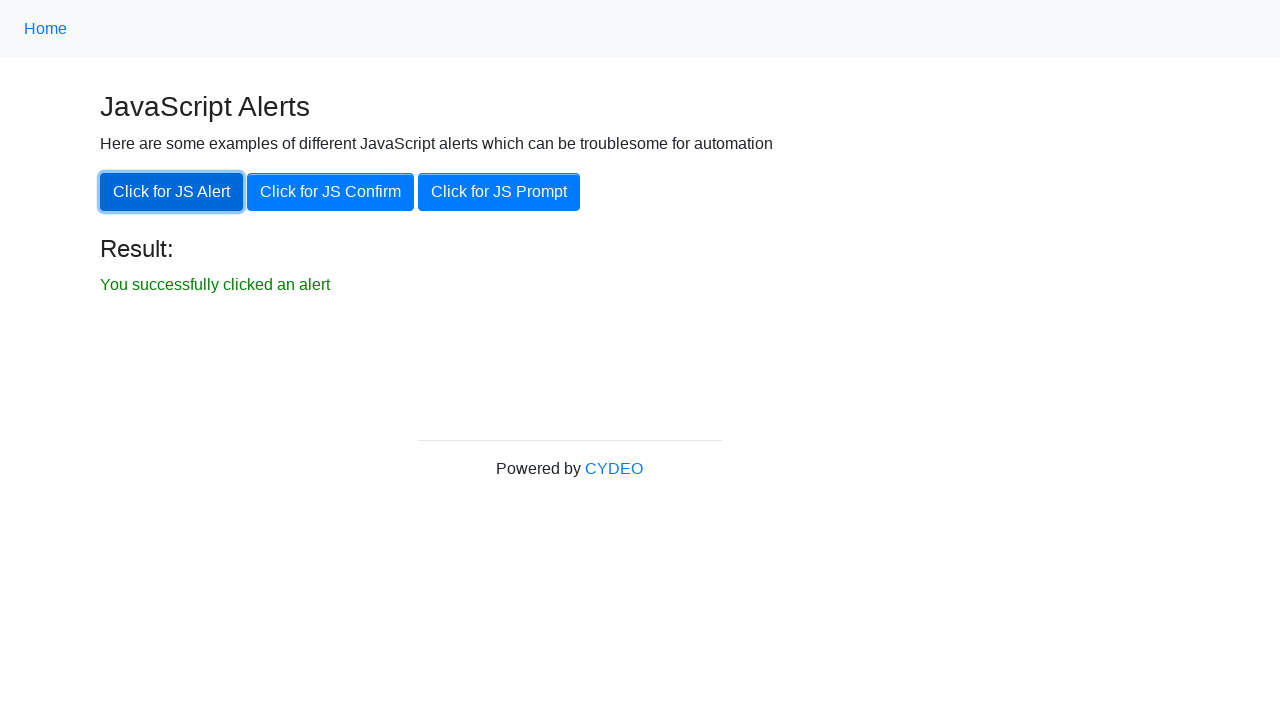

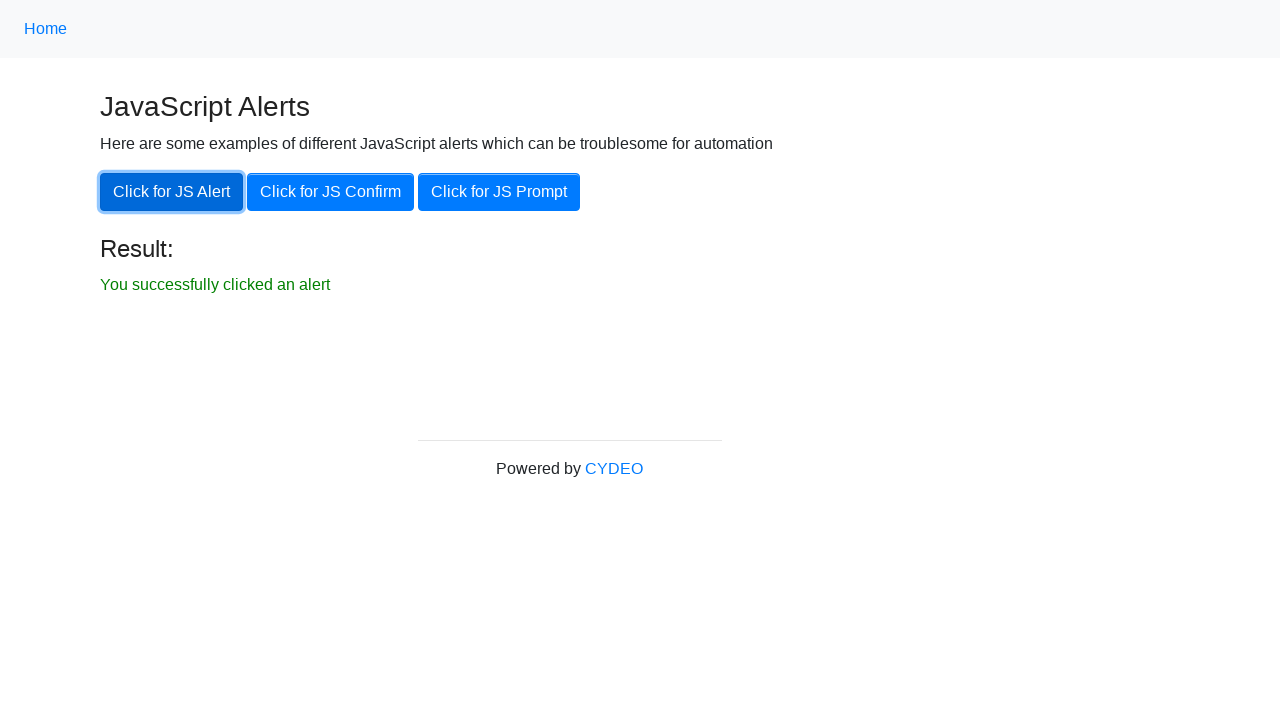